Tests a registration form by filling in first name, last name, and email fields in the first block, submitting the form, and verifying the success message is displayed.

Starting URL: http://suninjuly.github.io/registration1.html

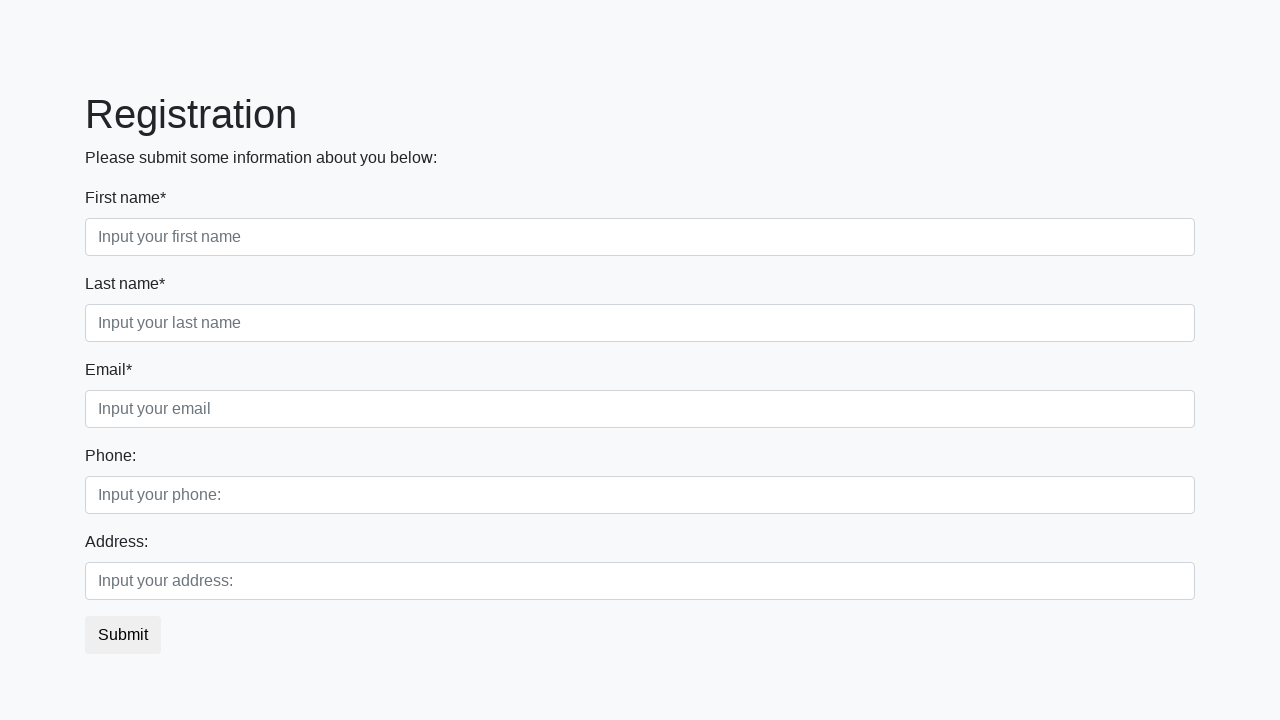

Filled in first name field with 'John' on .first_block .first
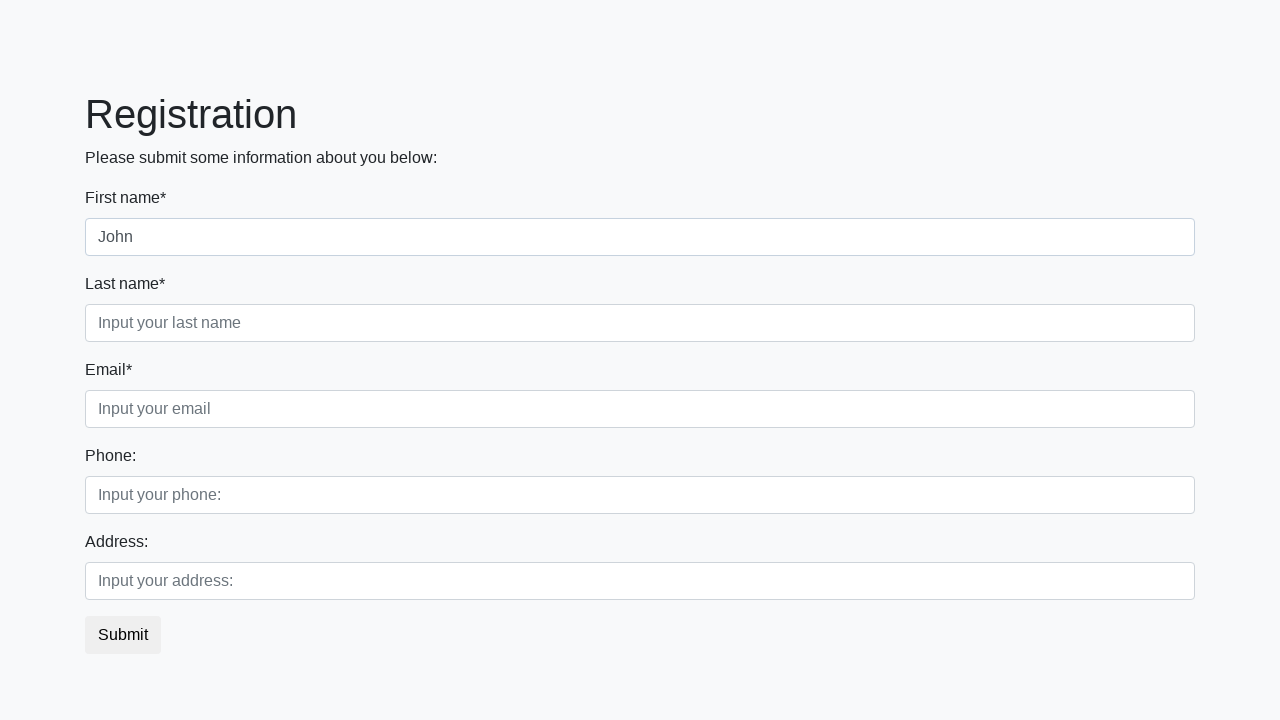

Filled in last name field with 'Smith' on .first_block .second
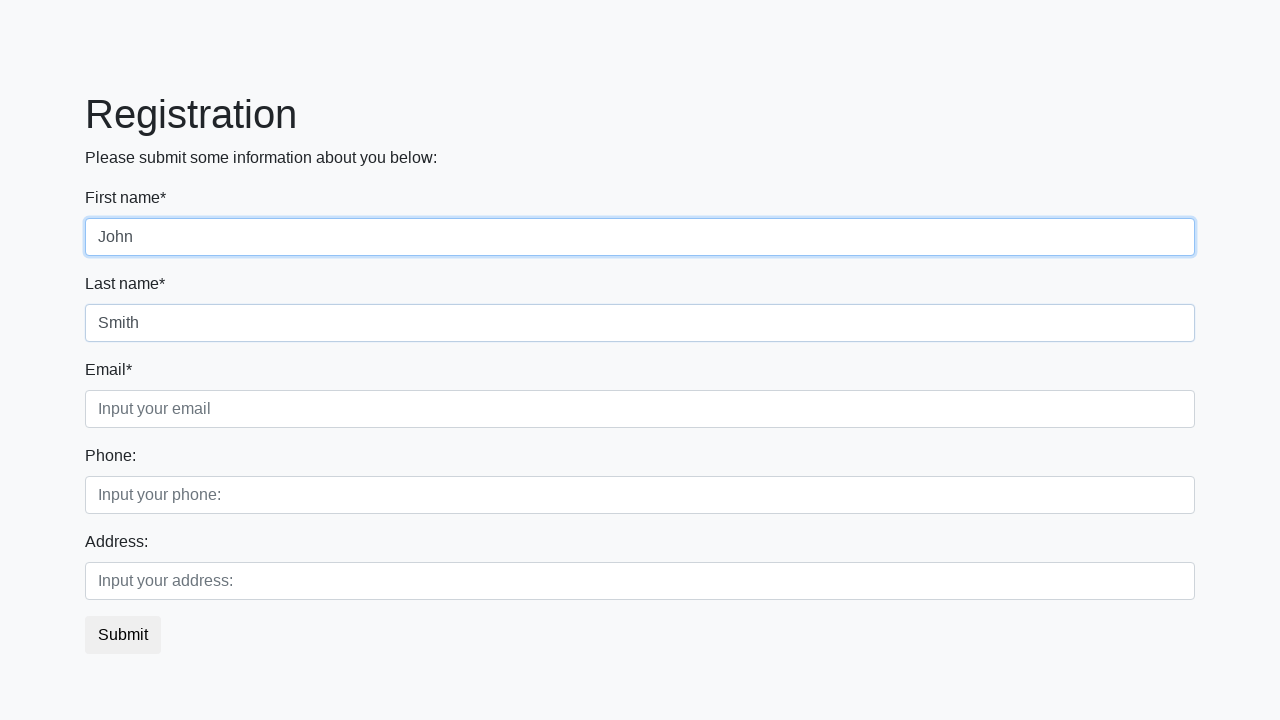

Filled in email field with 'john.smith@example.com' on .first_block .third
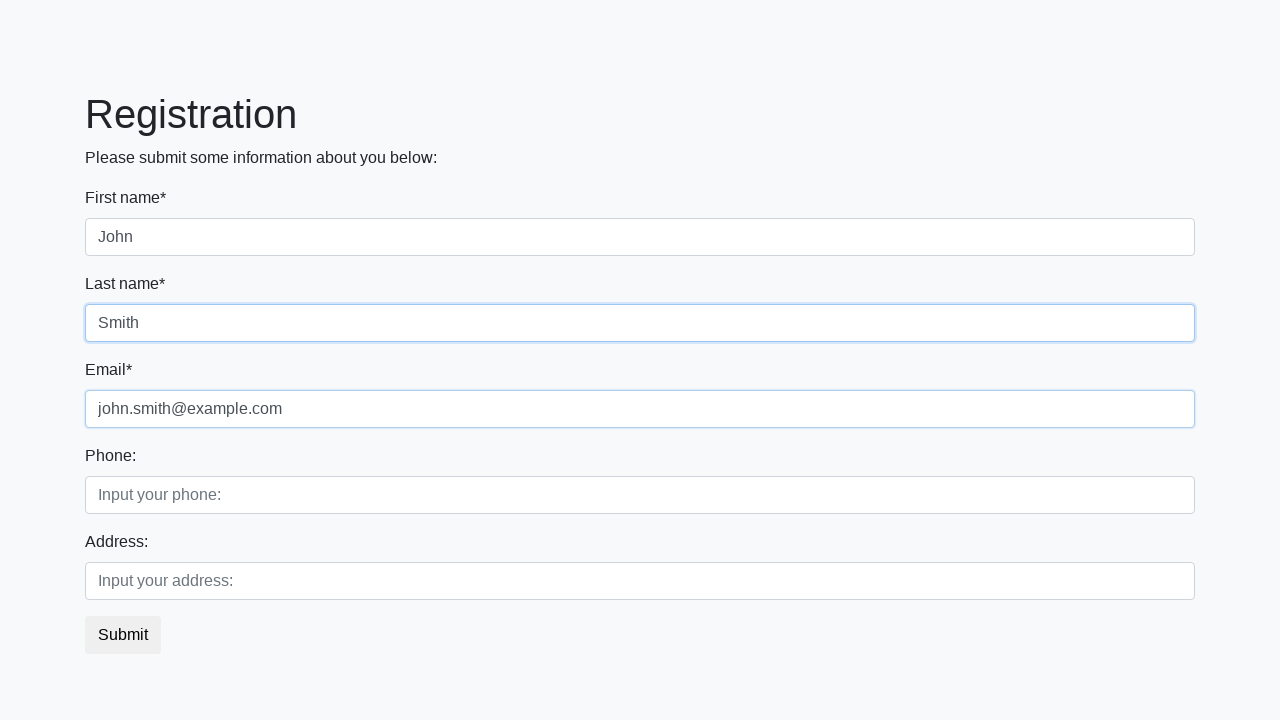

Clicked the submit button at (123, 635) on button.btn
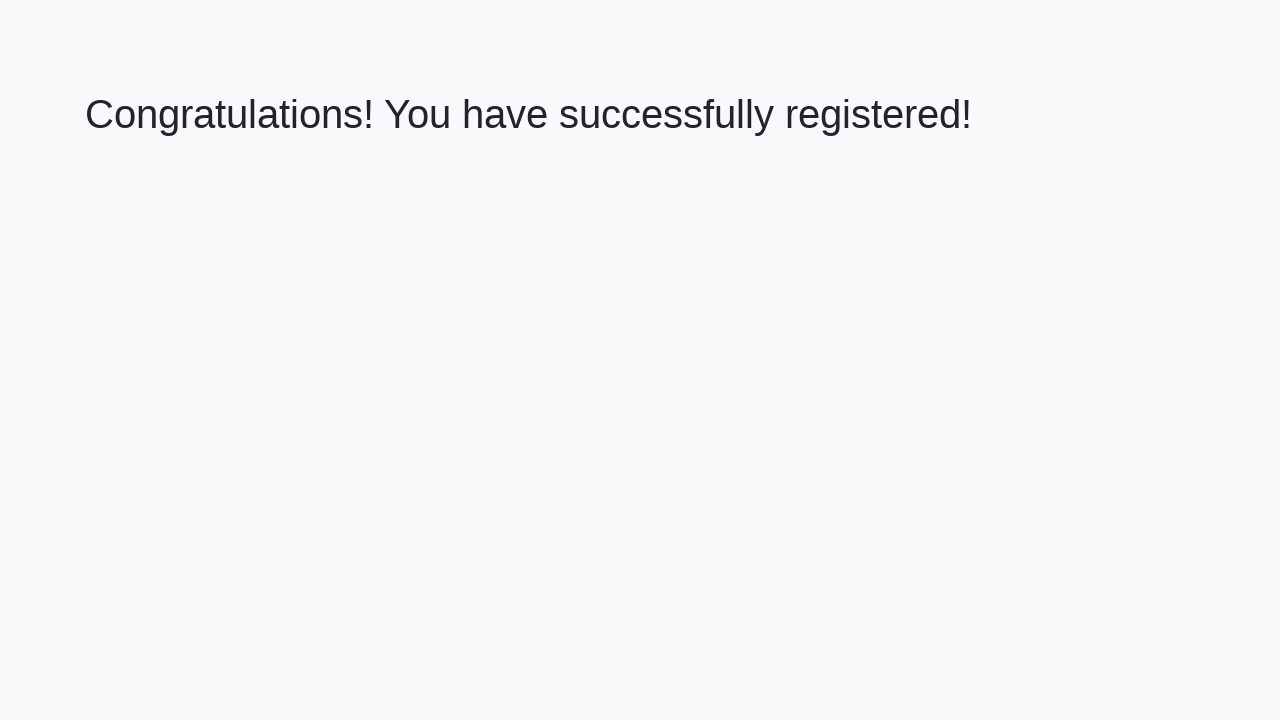

Success message header loaded
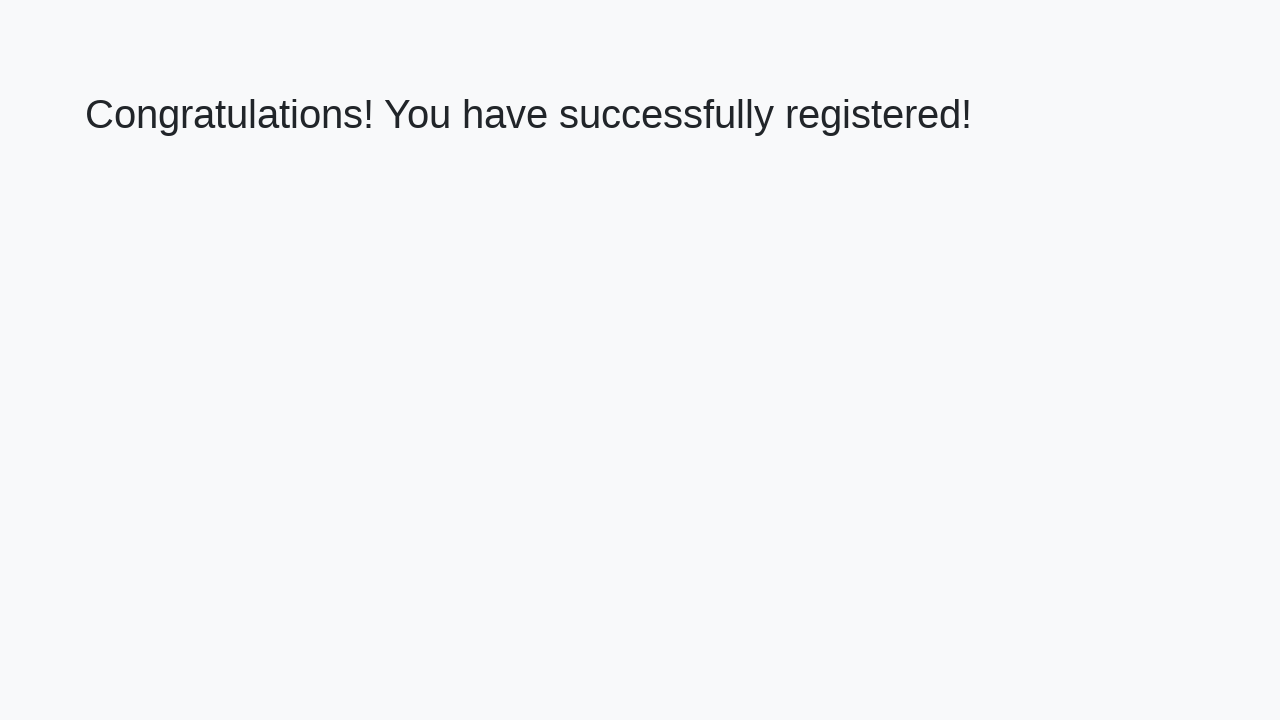

Retrieved success message text
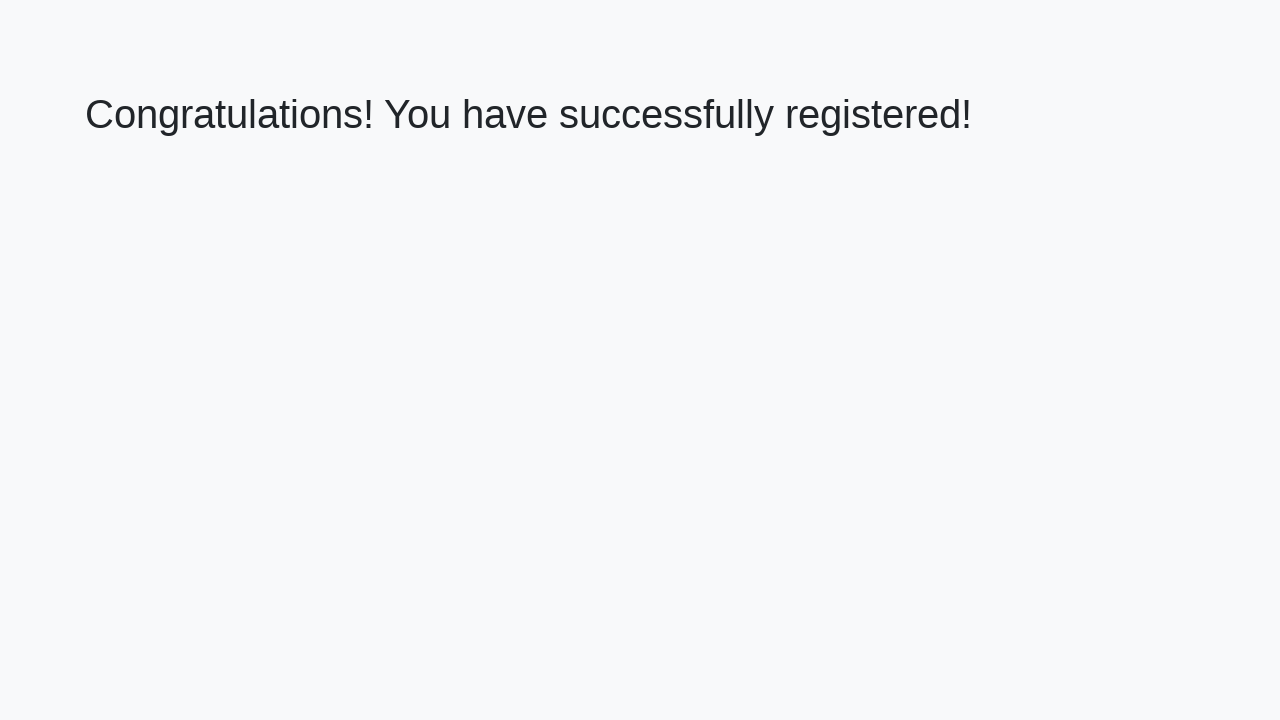

Verified success message matches expected text
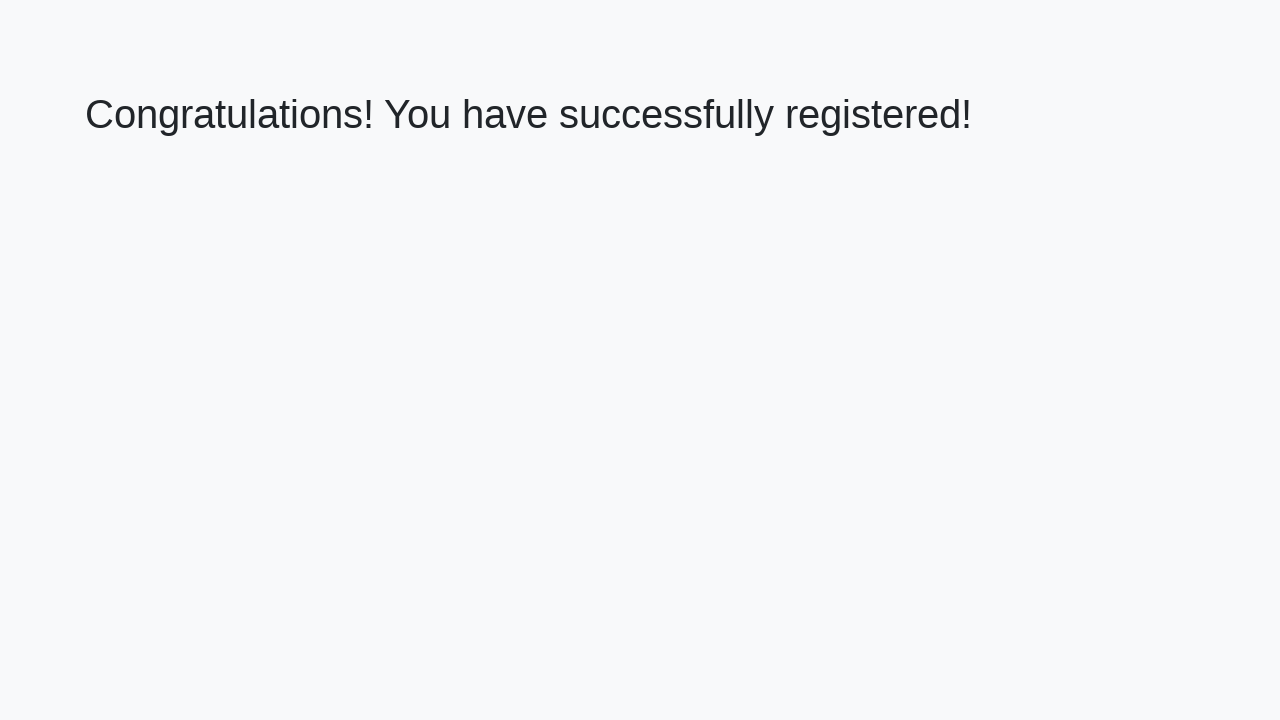

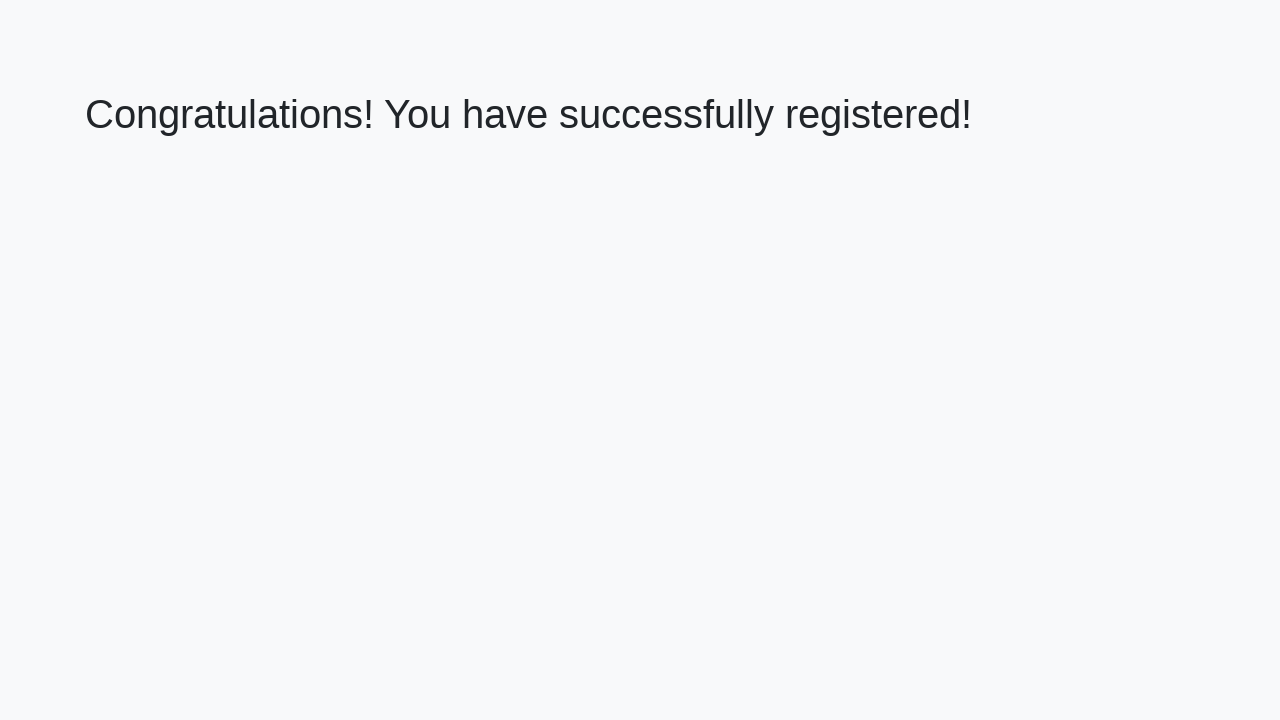